Tests iframe switching functionality by navigating to W3Schools' JavaScript tryit editor, switching to the result iframe to click a button, then switching back to the parent frame to click a navigation link.

Starting URL: https://www.w3schools.com/js/tryit.asp?filename=tryjs_myfirst

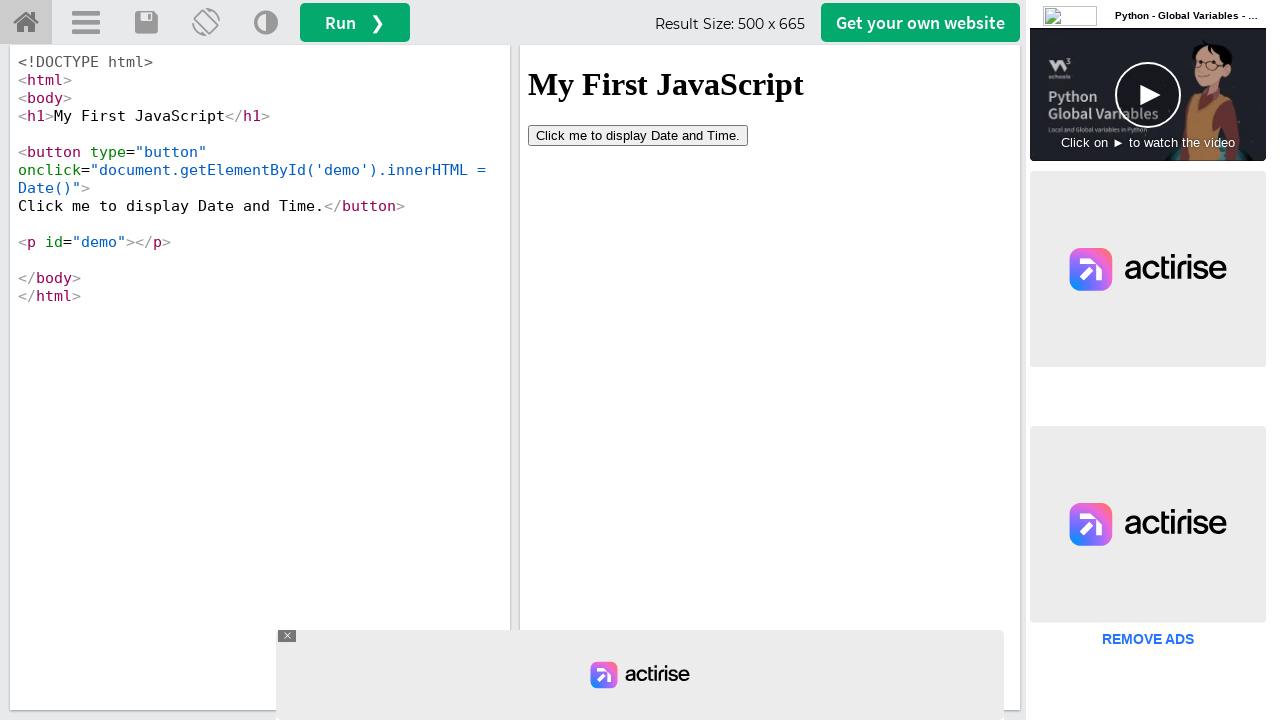

Waited for iframe#iframeResult to load
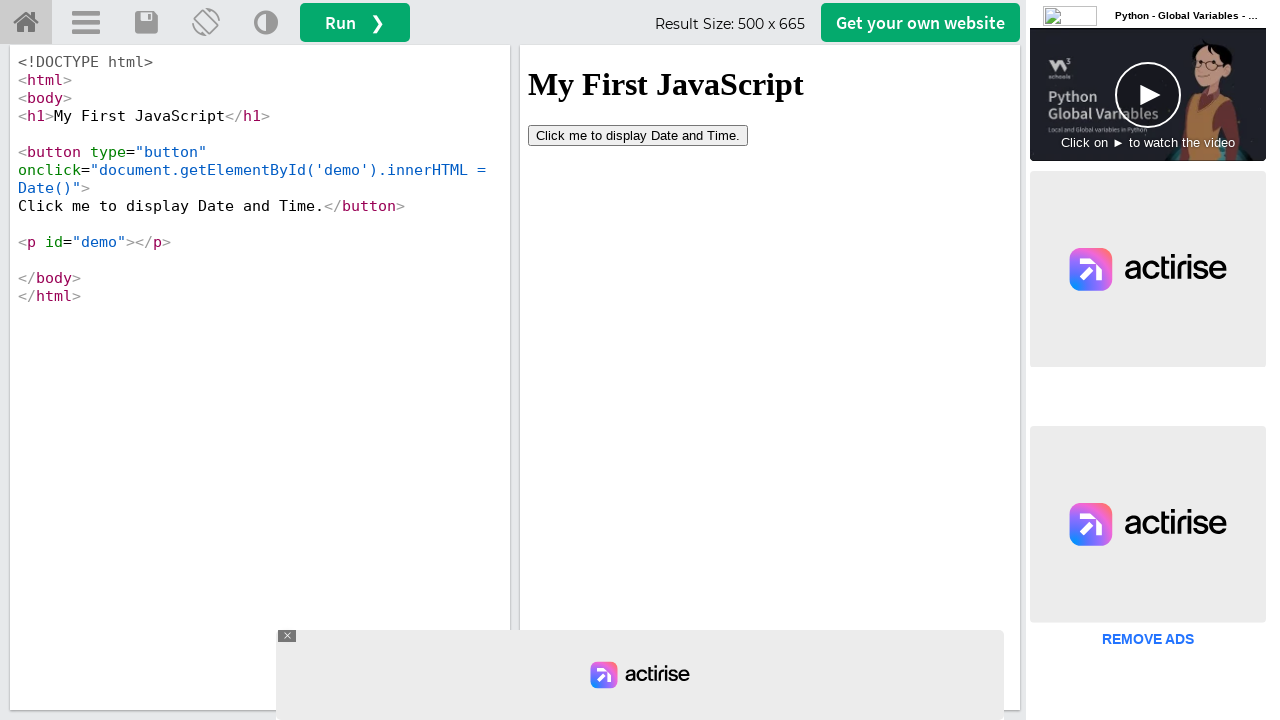

Located the result iframe
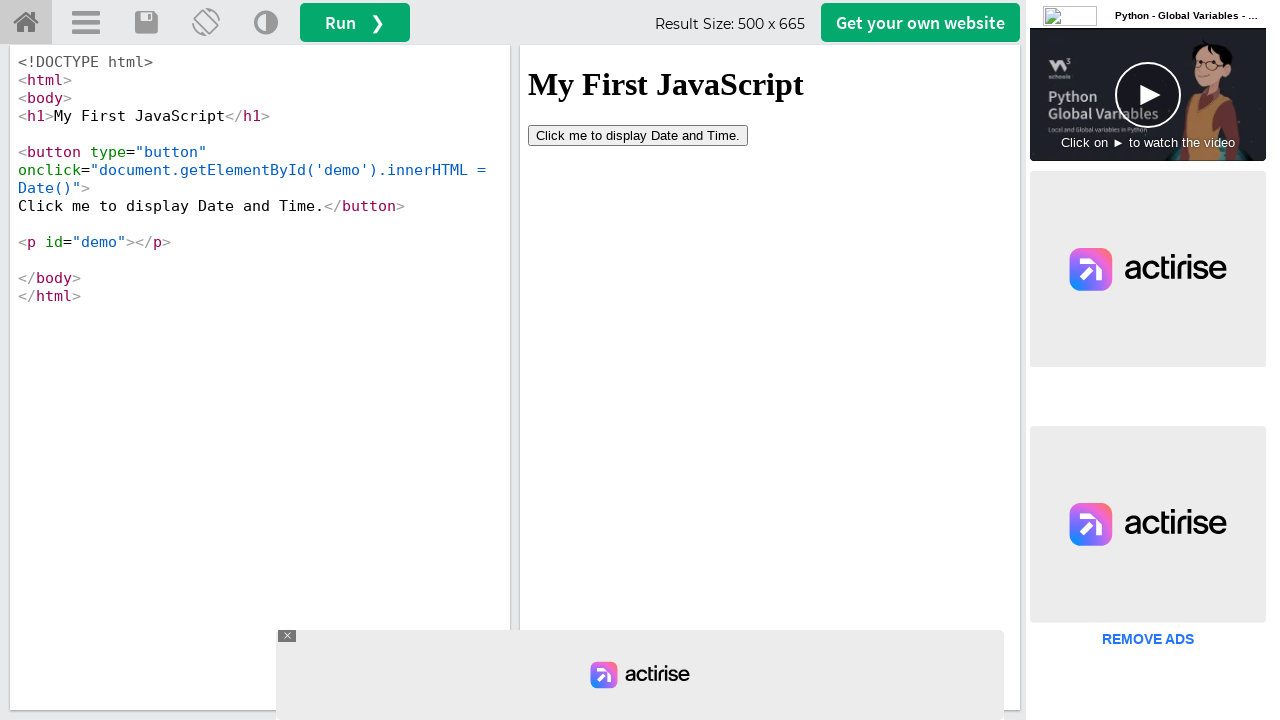

Clicked button inside the result iframe at (638, 135) on iframe#iframeResult >> internal:control=enter-frame >> button[type='button']
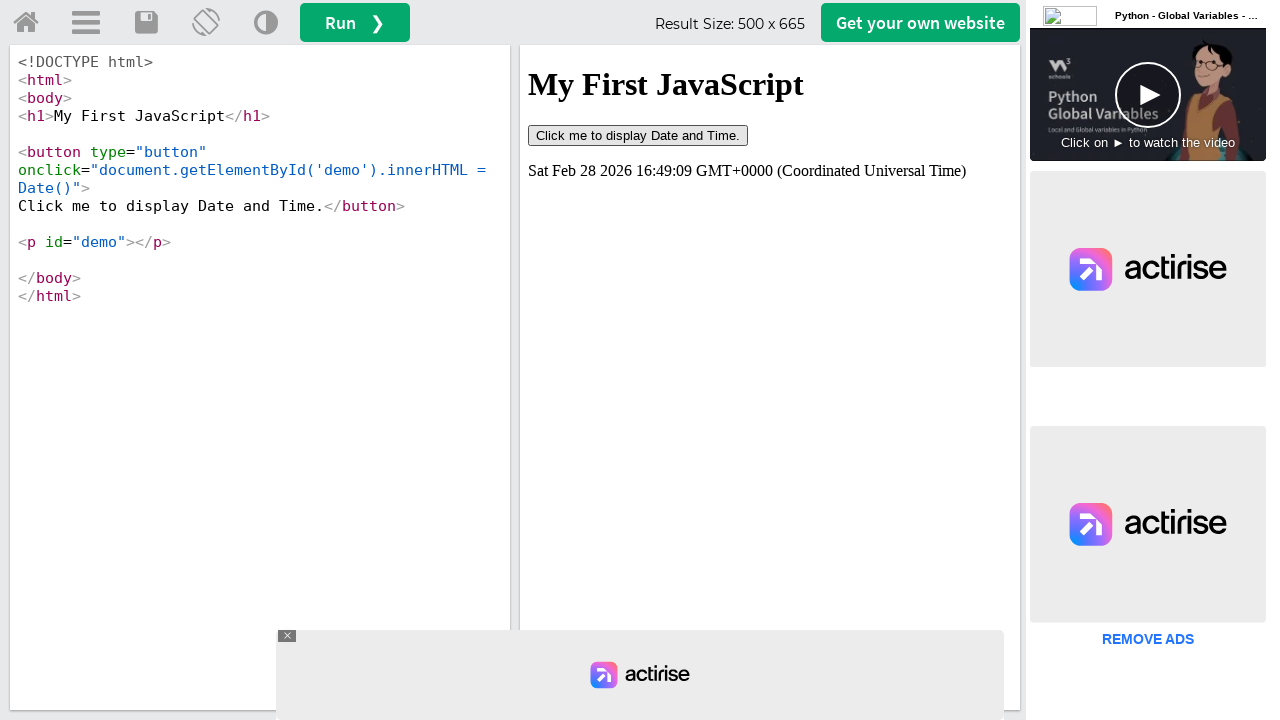

Clicked 'Try it Home' navigation link in parent frame at (26, 23) on a#tryhome
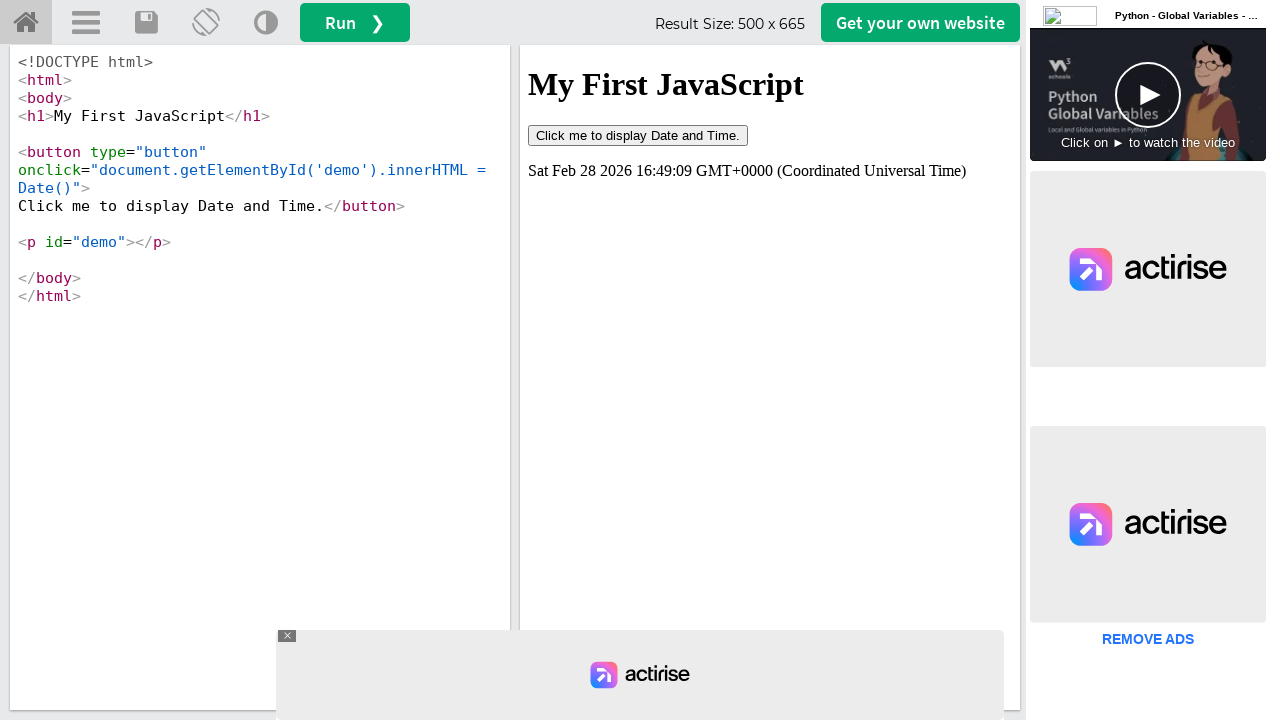

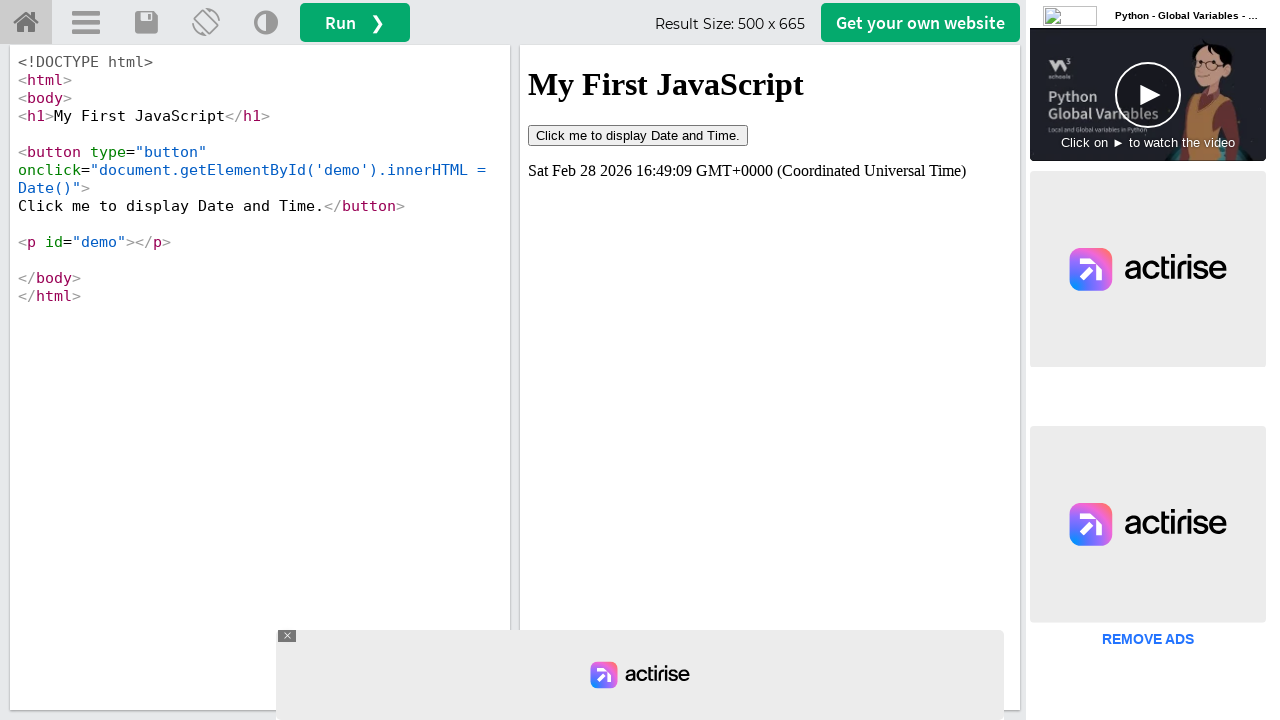